Navigates to the Flipkart homepage and verifies the page loads successfully

Starting URL: https://www.flipkart.com/

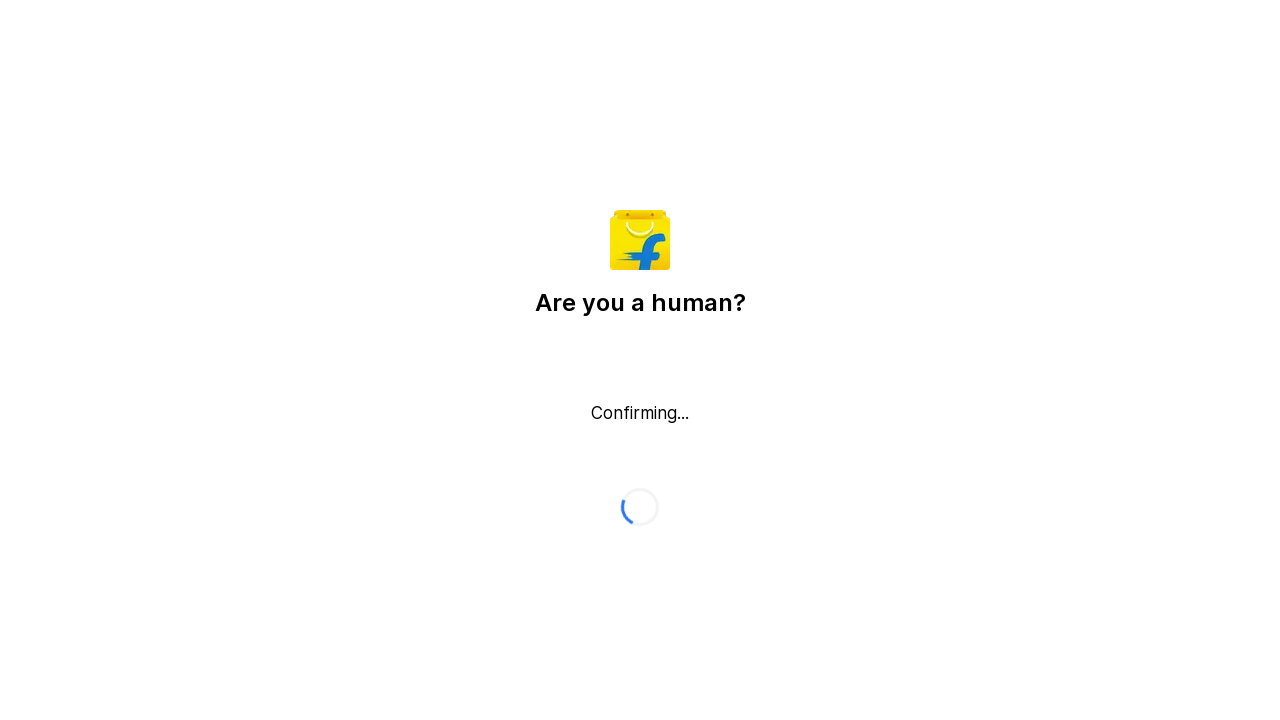

Waited for page DOM to be fully loaded
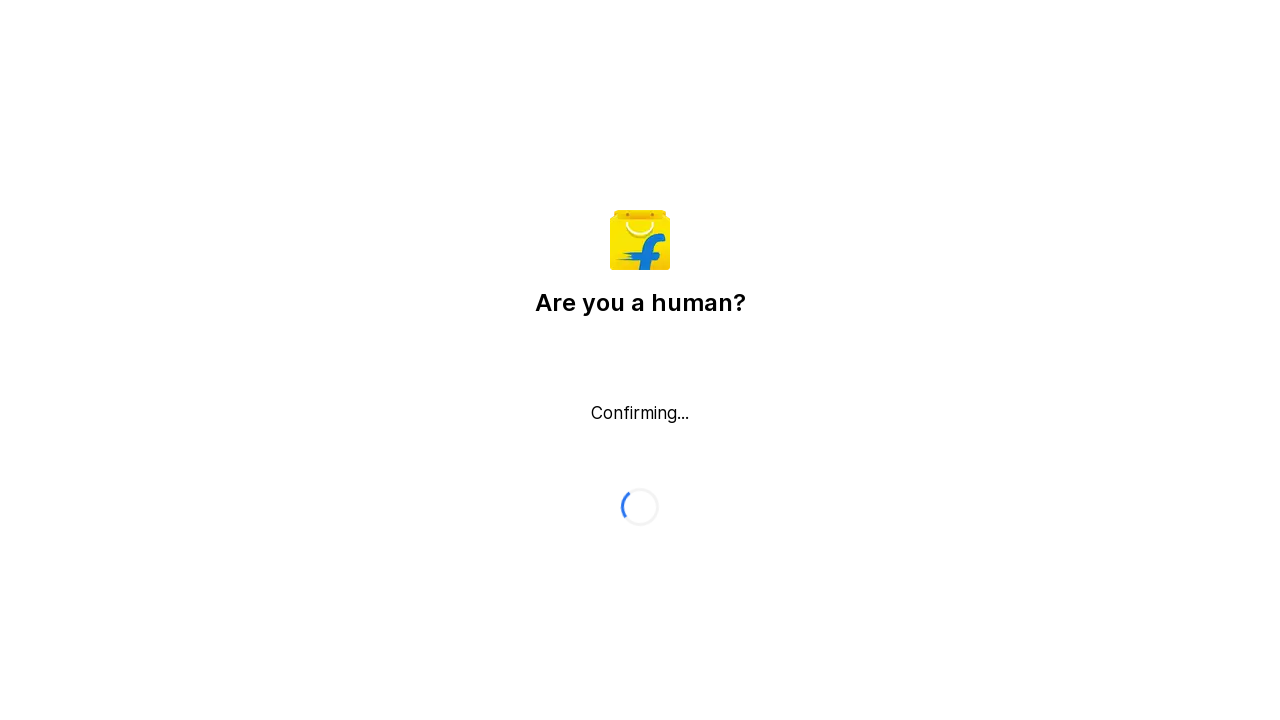

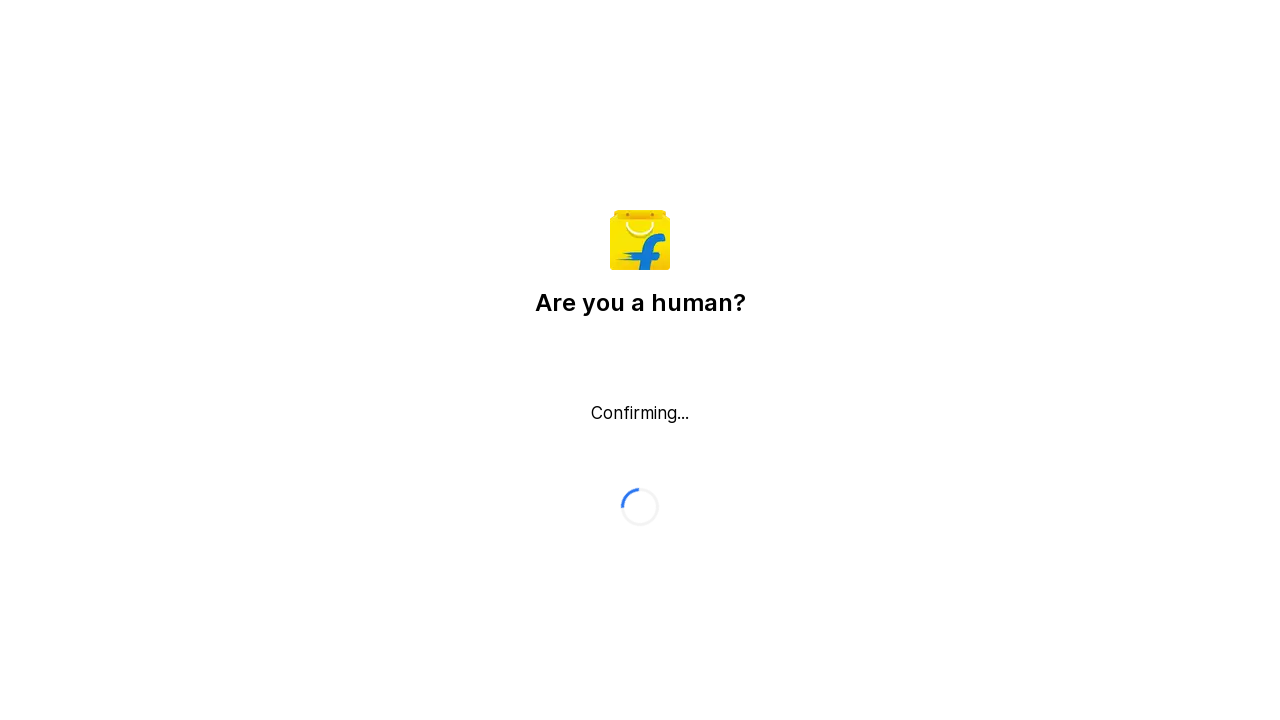